Tests drag and drop action by dragging 'box A' element and dropping it onto 'box B' element

Starting URL: https://crossbrowsertesting.github.io/drag-and-drop

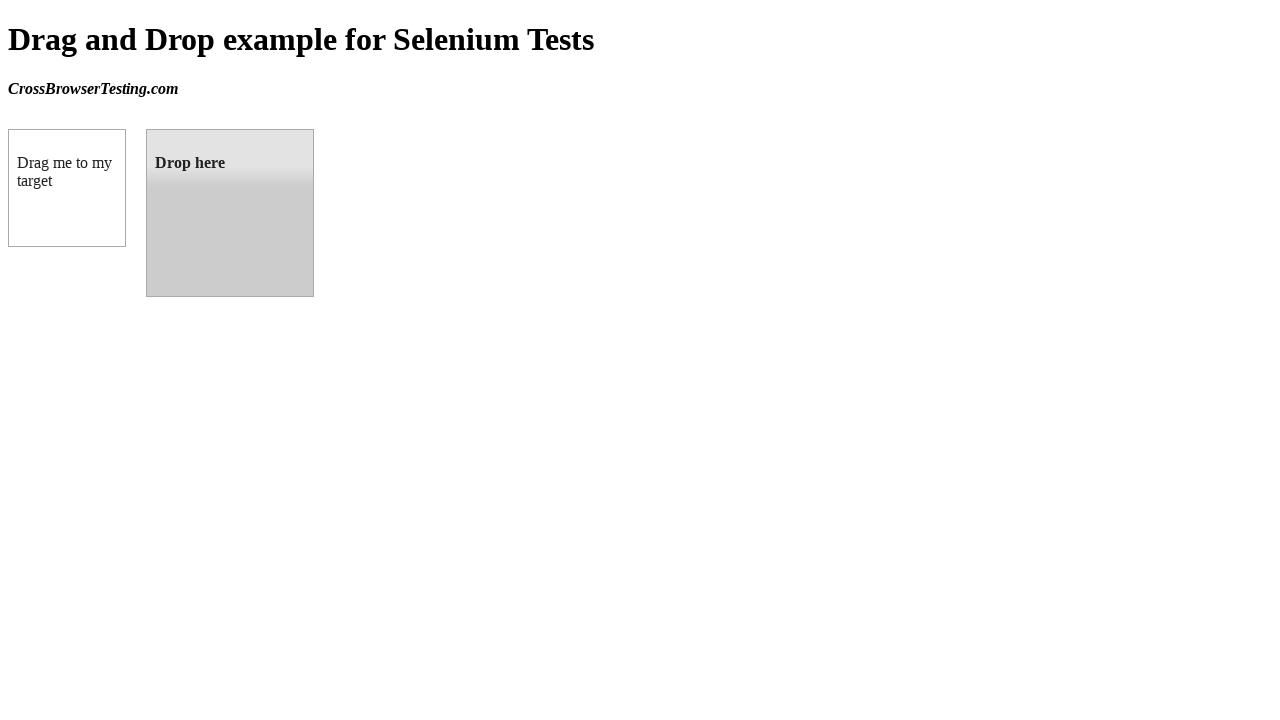

Navigated to drag and drop test page
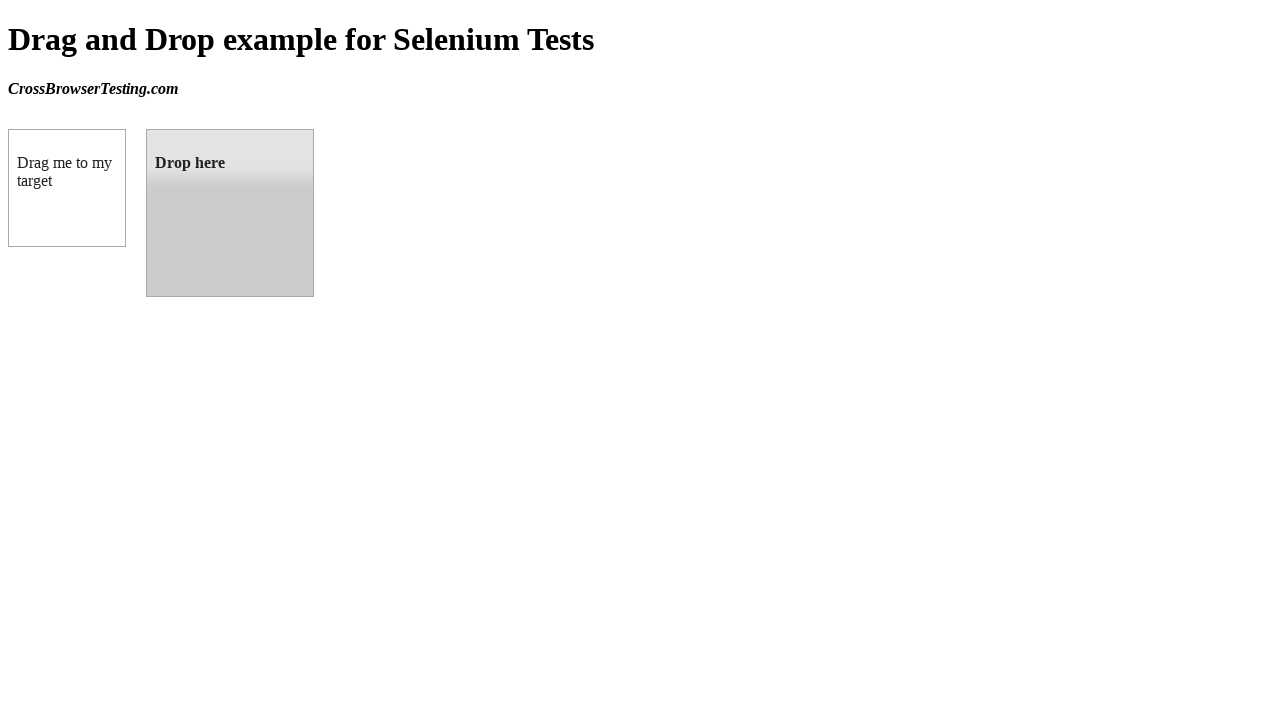

Located box A (draggable element)
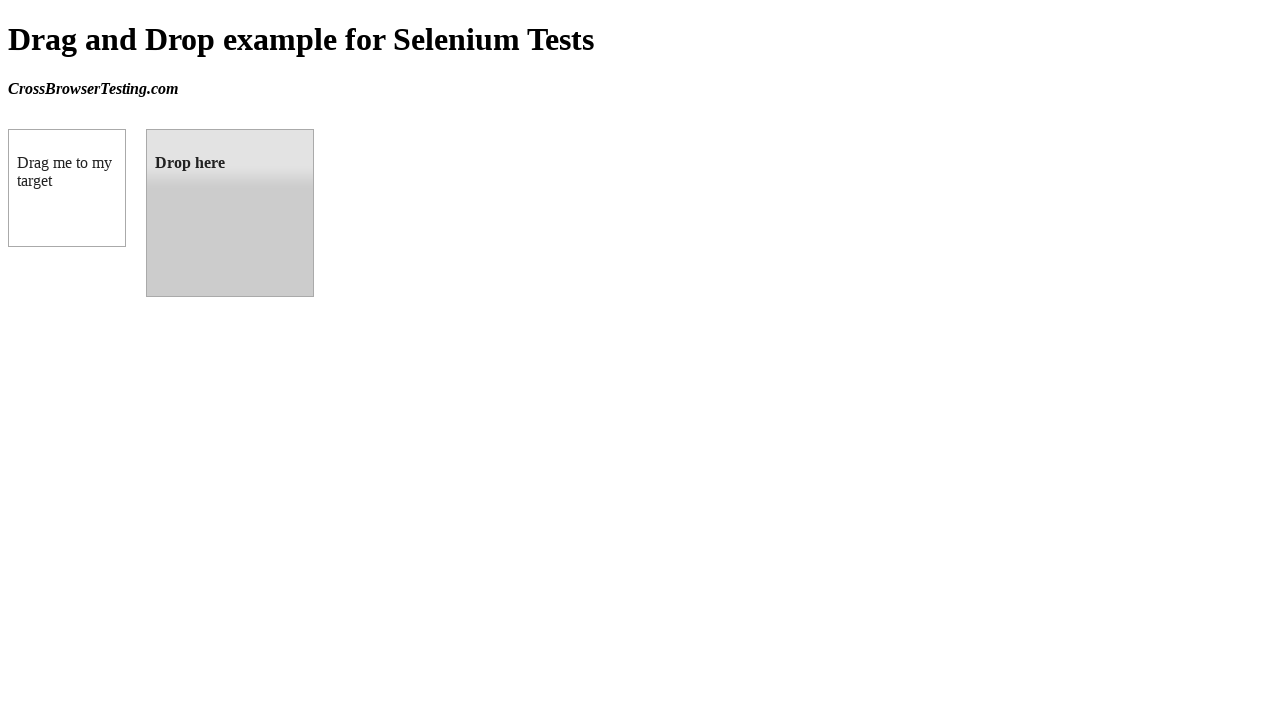

Located box B (droppable element)
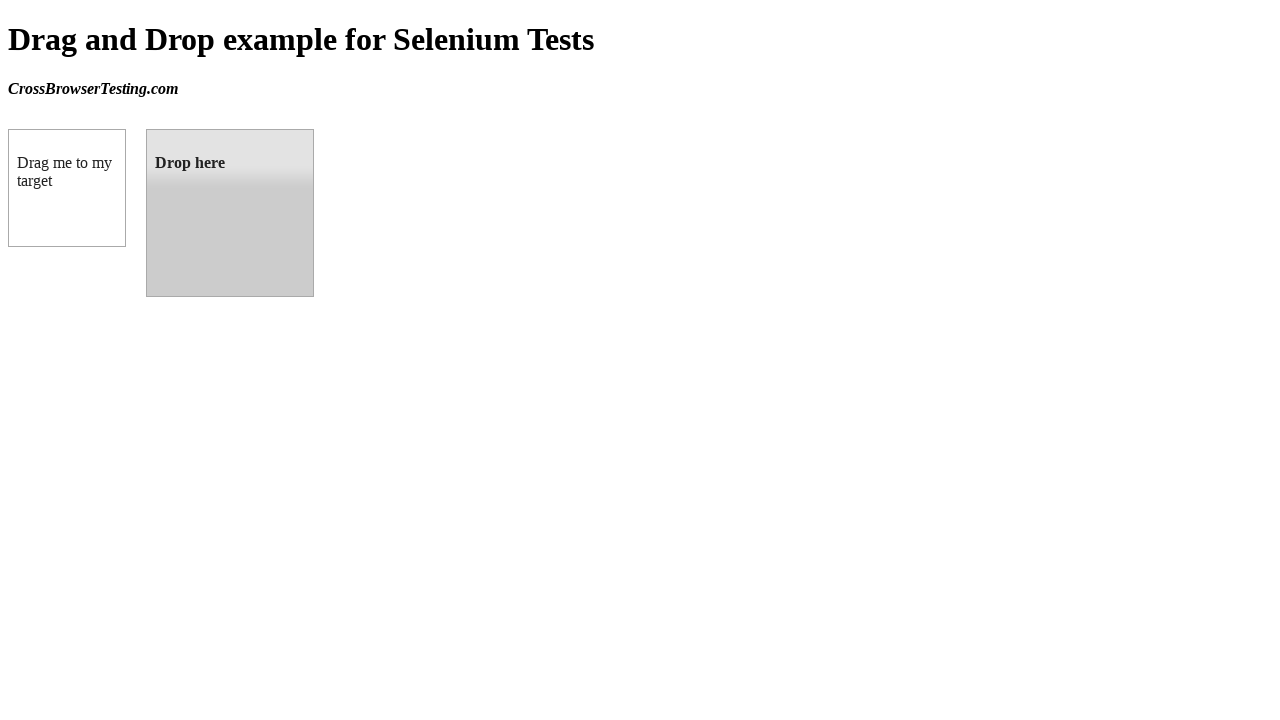

Dragged box A and dropped it onto box B at (230, 213)
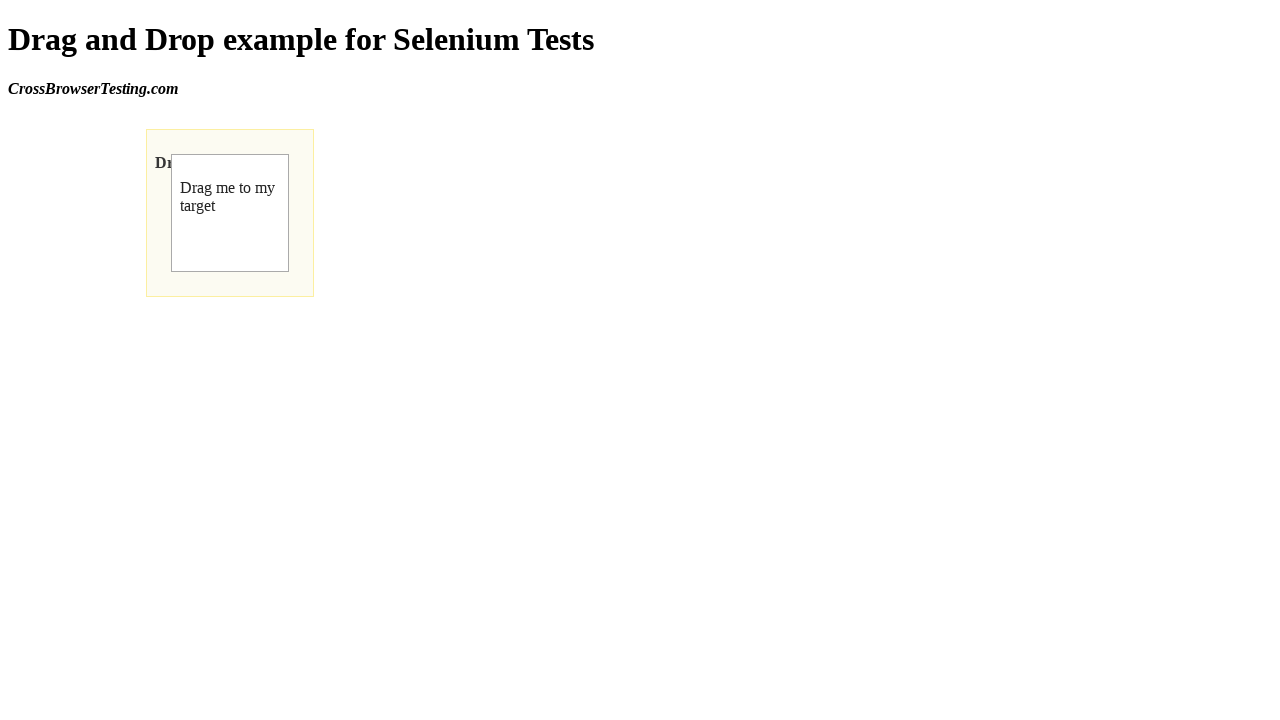

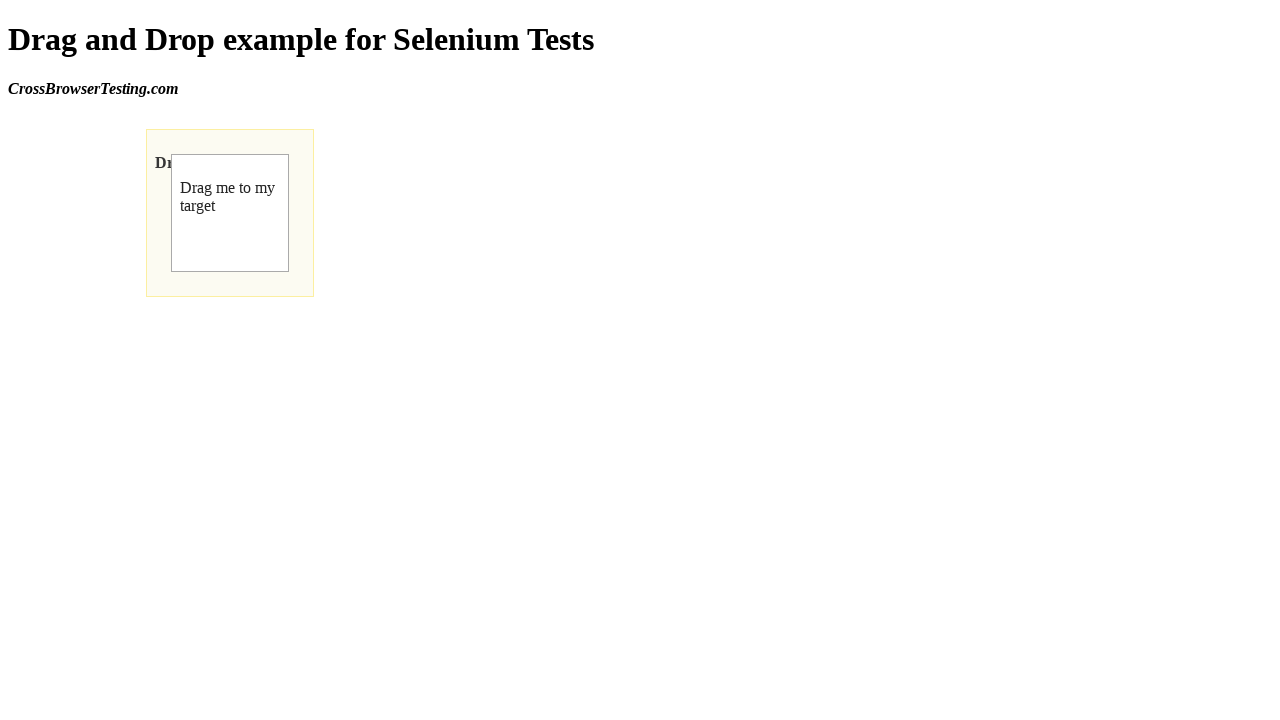